Tests the Greet-A-Cat page by clicking the link and verifying the greeting message appears

Starting URL: https://cs1632.appspot.com/

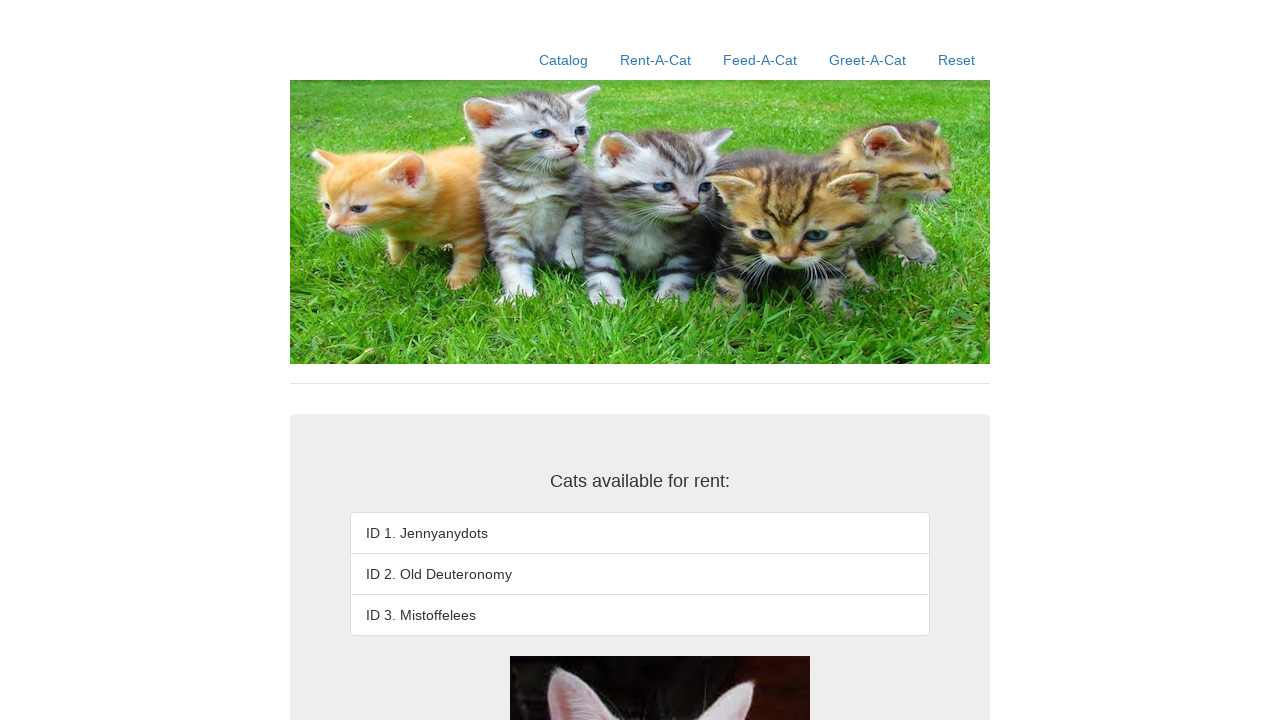

Set test state cookies for cs1632.appspot.com
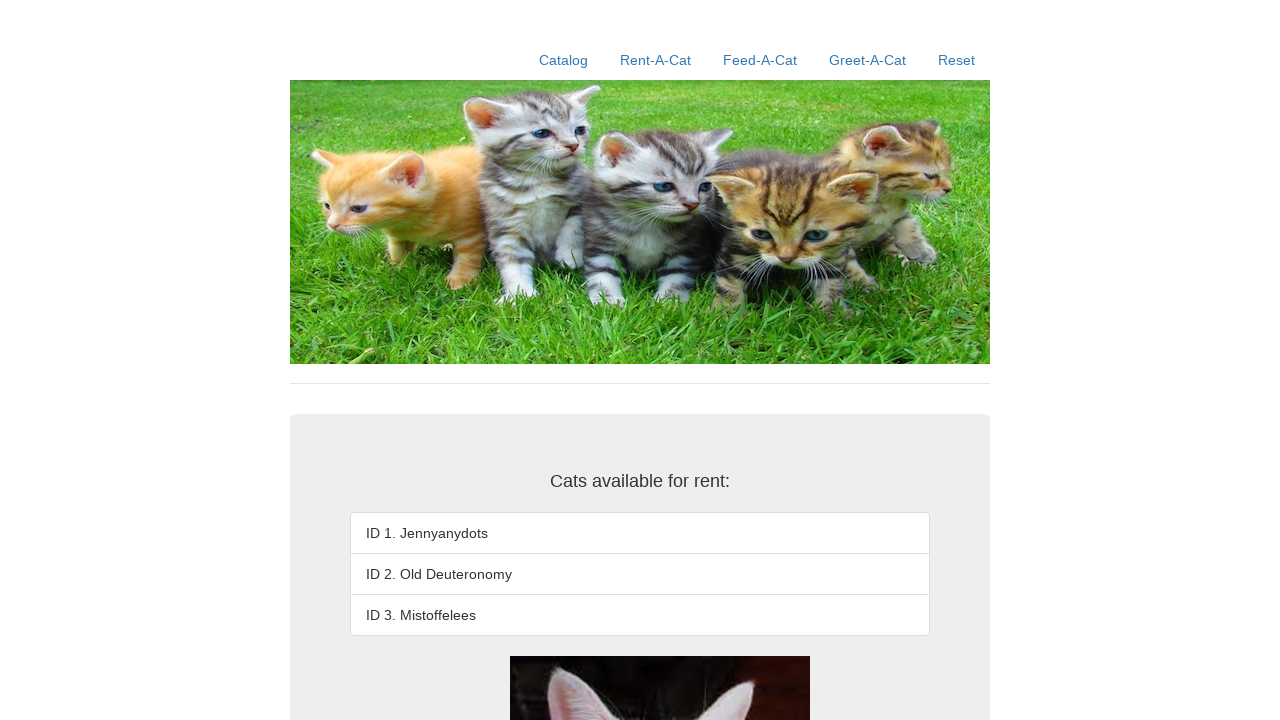

Reloaded page to apply cookies
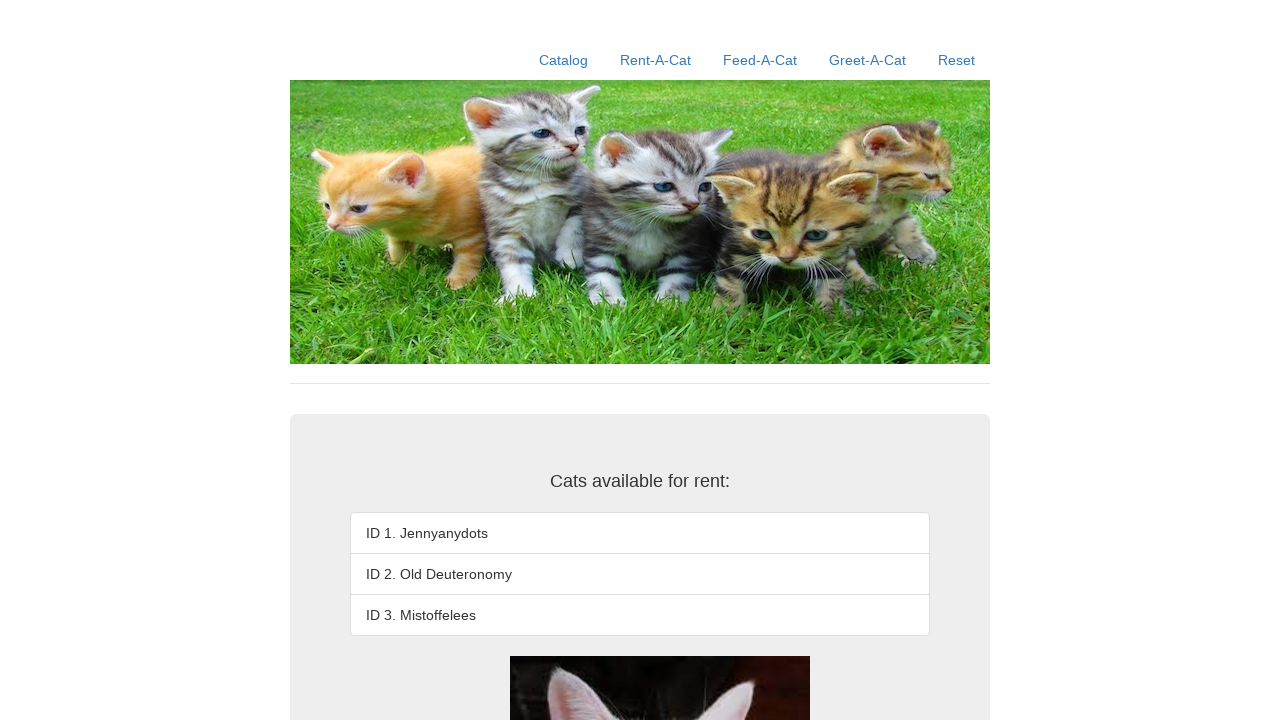

Clicked the Greet-A-Cat link at (868, 60) on a[href*='/greet-a-cat']
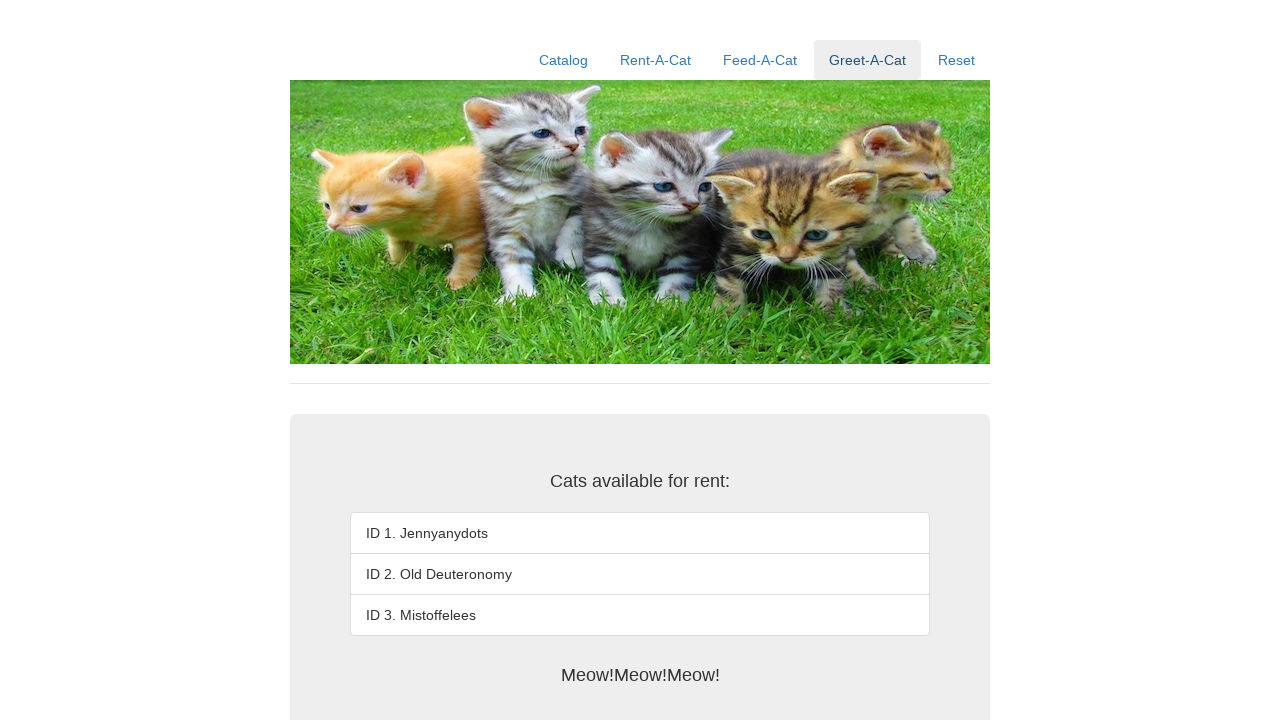

Verified greeting message 'Meow!Meow!Meow!' appeared
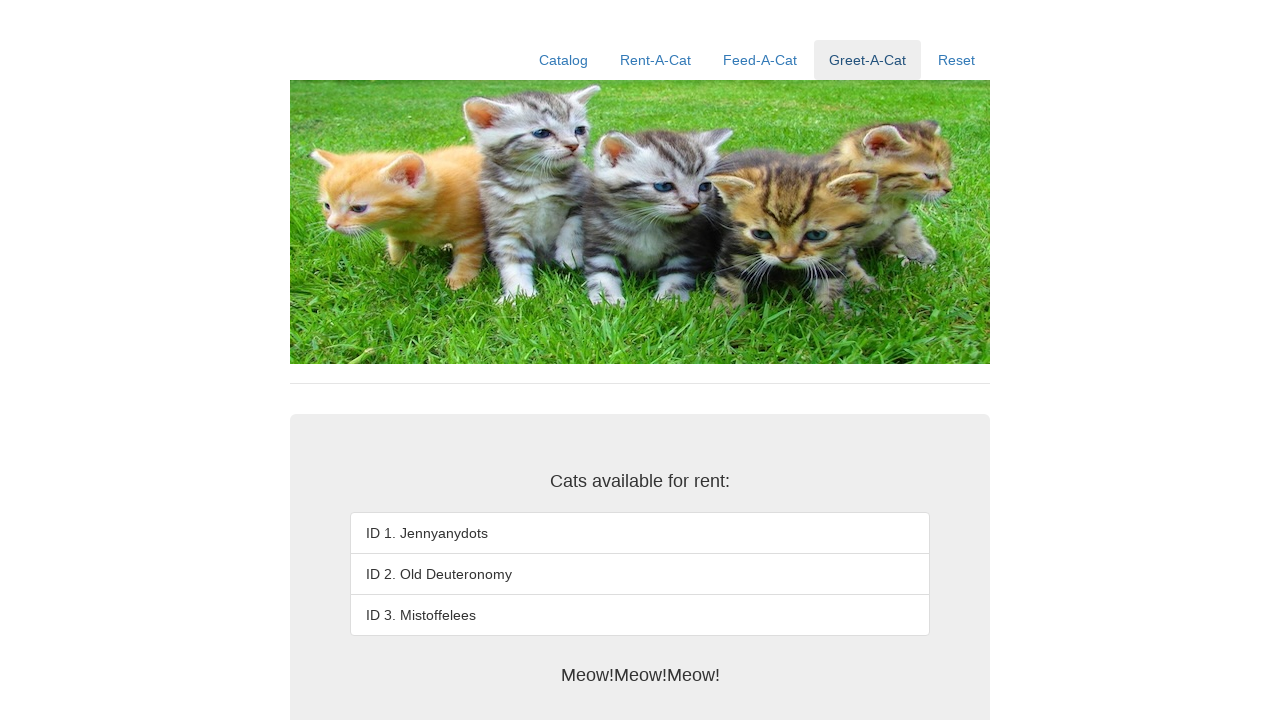

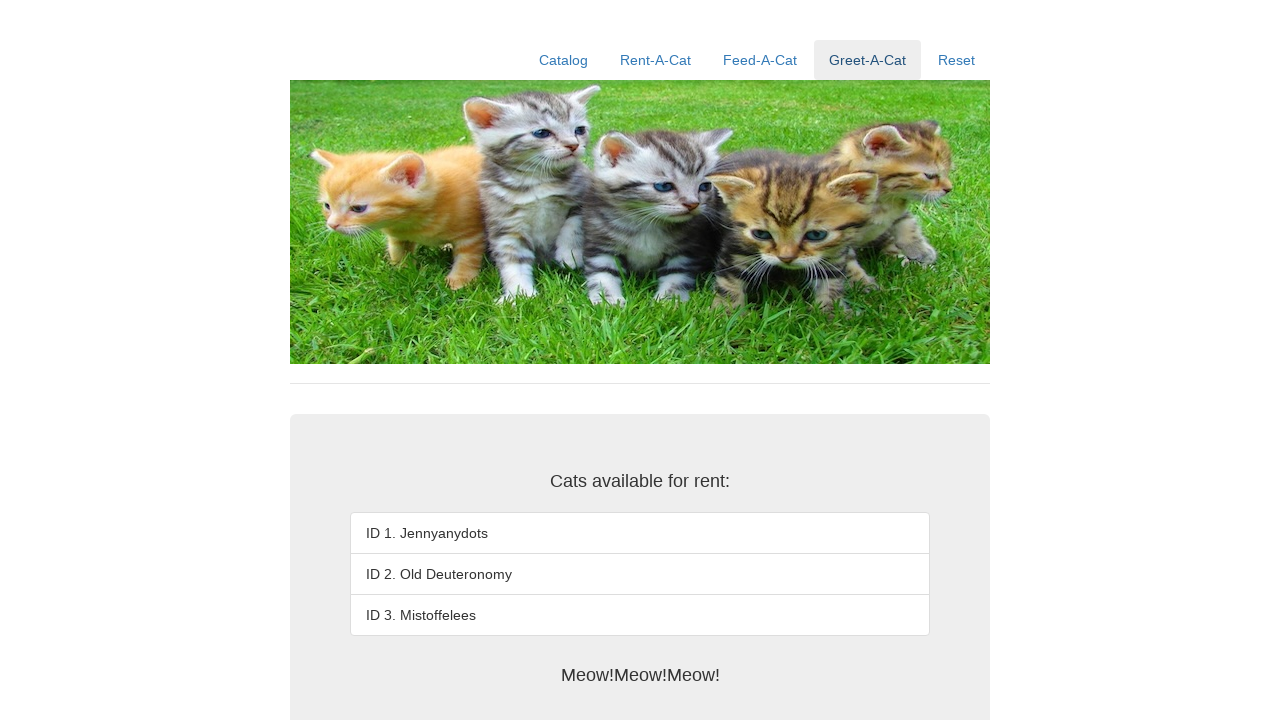